Tests dynamic loading functionality by clicking a start button and waiting for a hidden element to become visible

Starting URL: https://the-internet.herokuapp.com/dynamic_loading/1

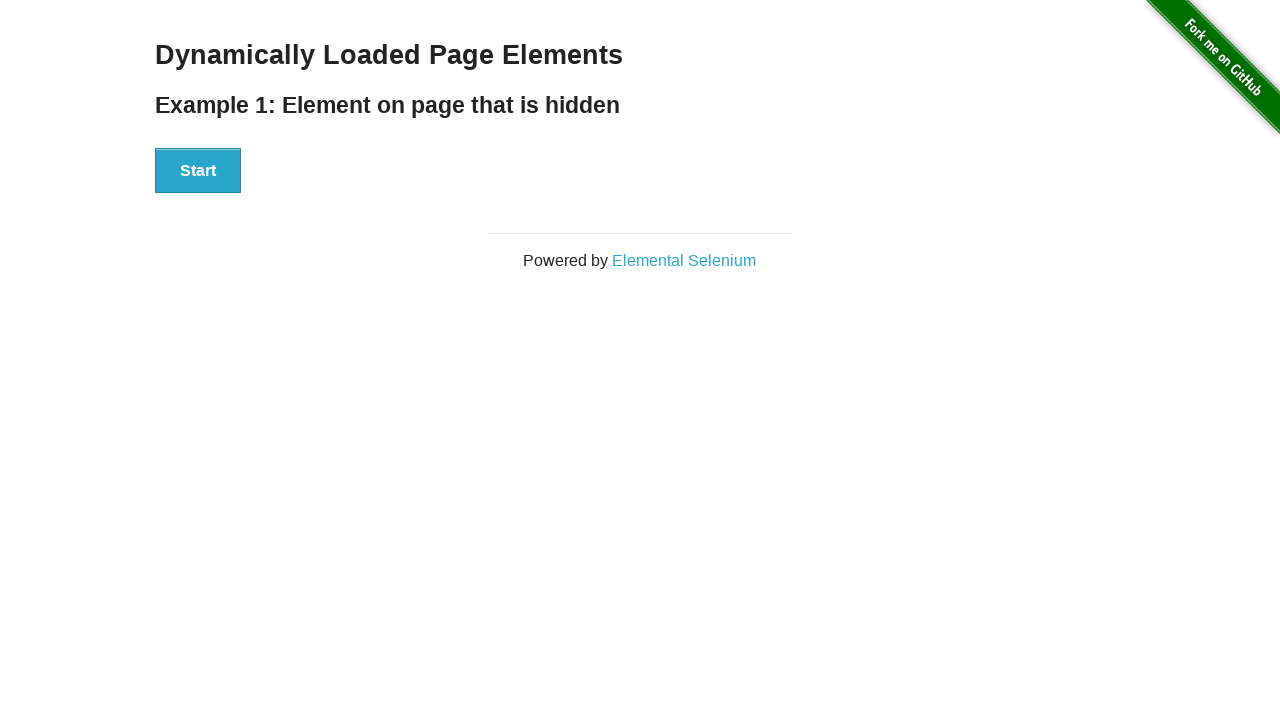

Clicked start button to trigger dynamic loading at (198, 171) on xpath=//div[@id='start']/button
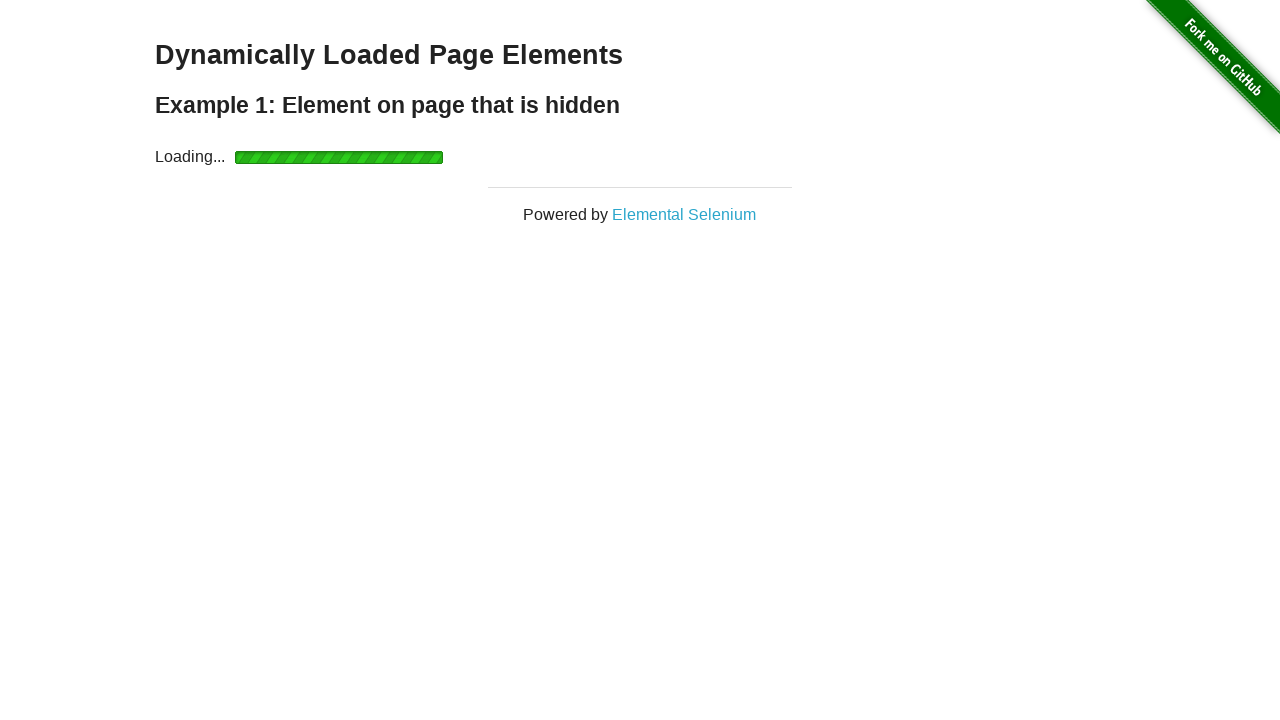

Waited for finish element to become visible
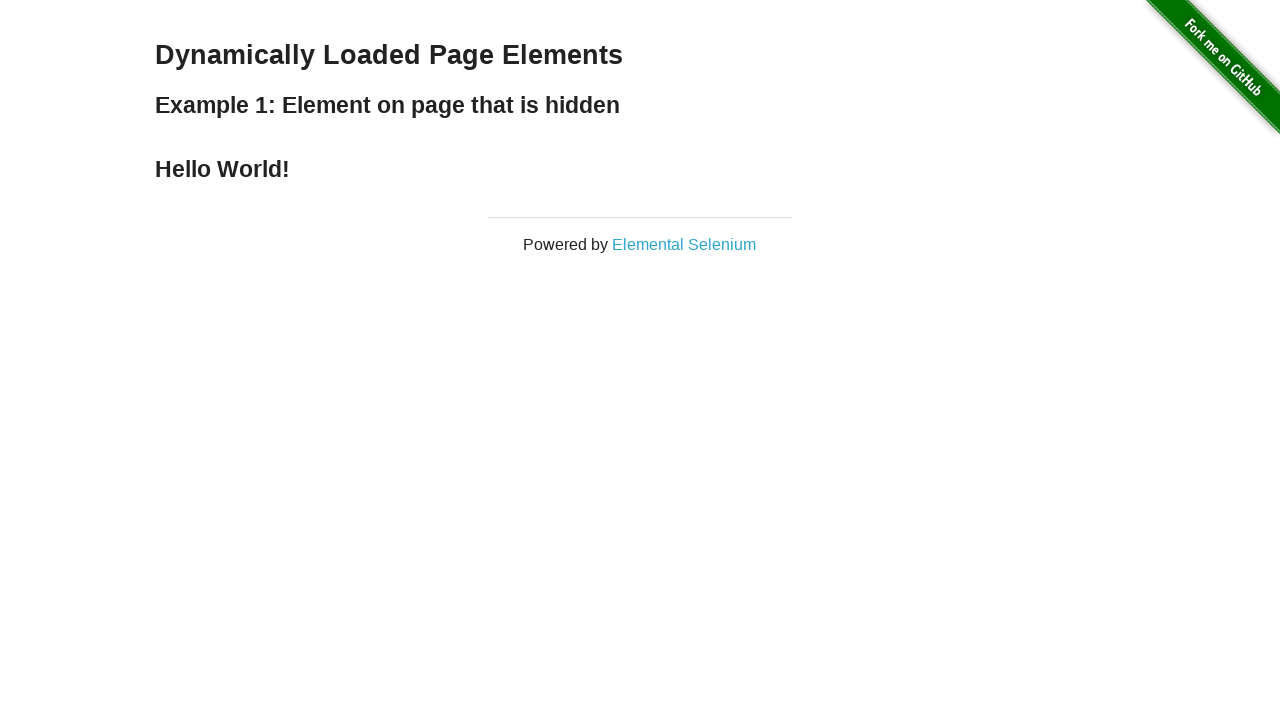

Retrieved finish element text content
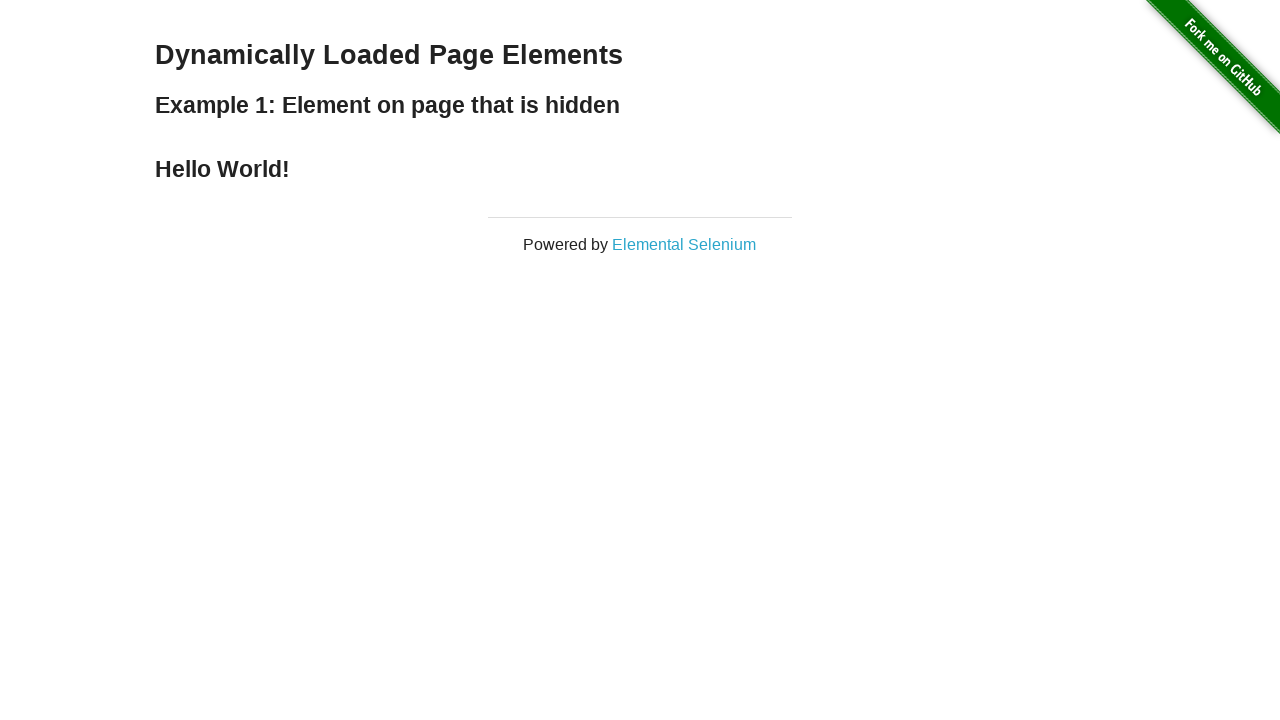

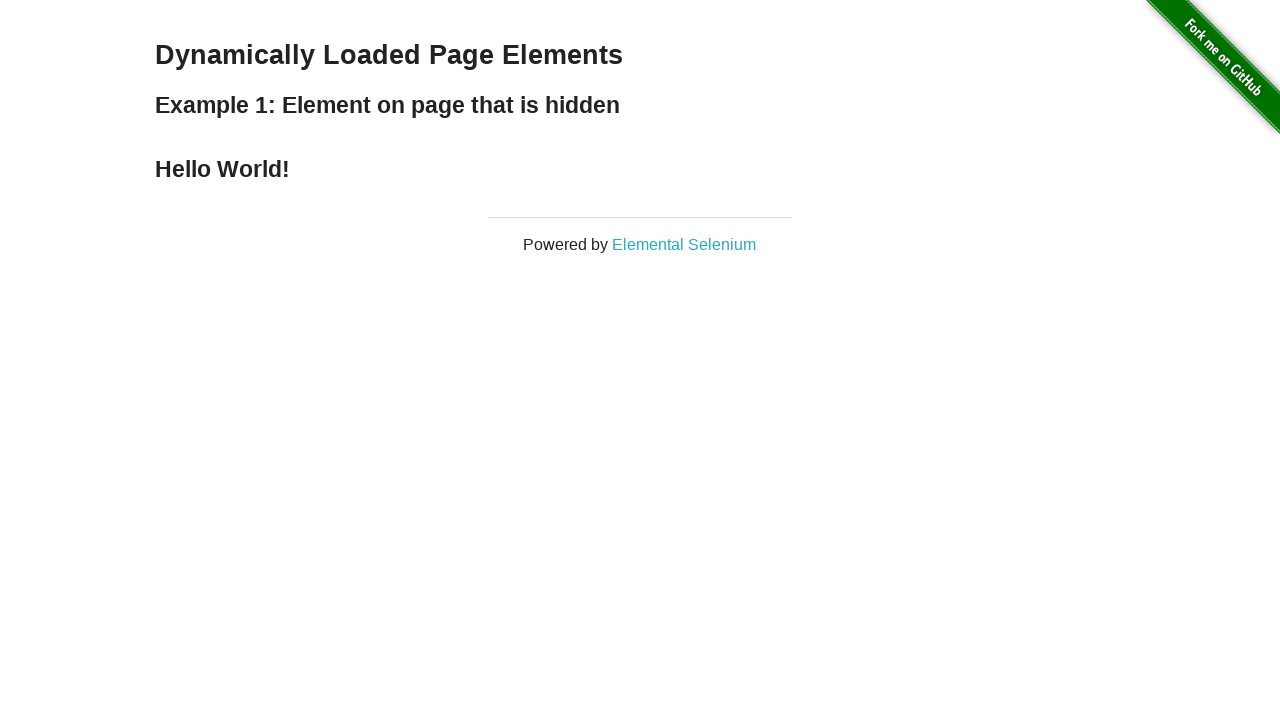